Fills out the OrangeHRM 30-day trial signup form with company subdomain, full name, email, and contact number, then clicks the submit button to request a free trial.

Starting URL: https://www.orangehrm.com/orangehrm-30-day-trial/

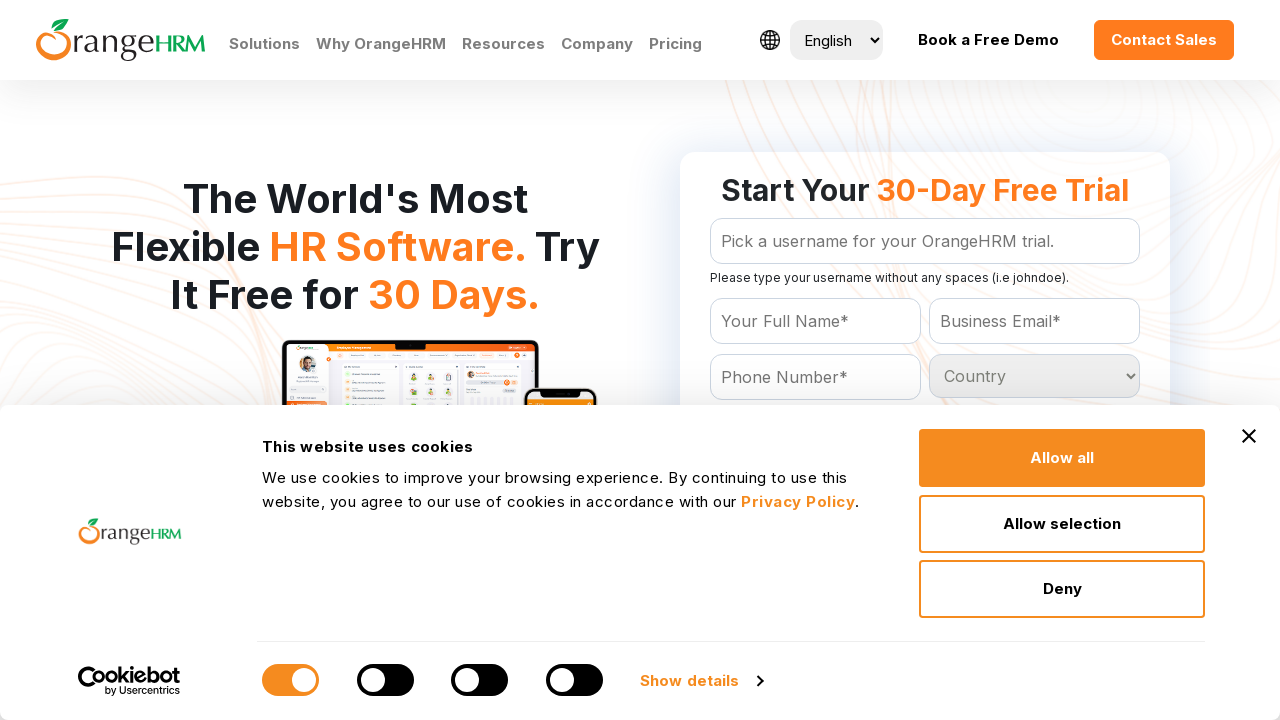

Filled company subdomain field with 'techcorp2024' on #Form_getForm_subdomain_Holder input
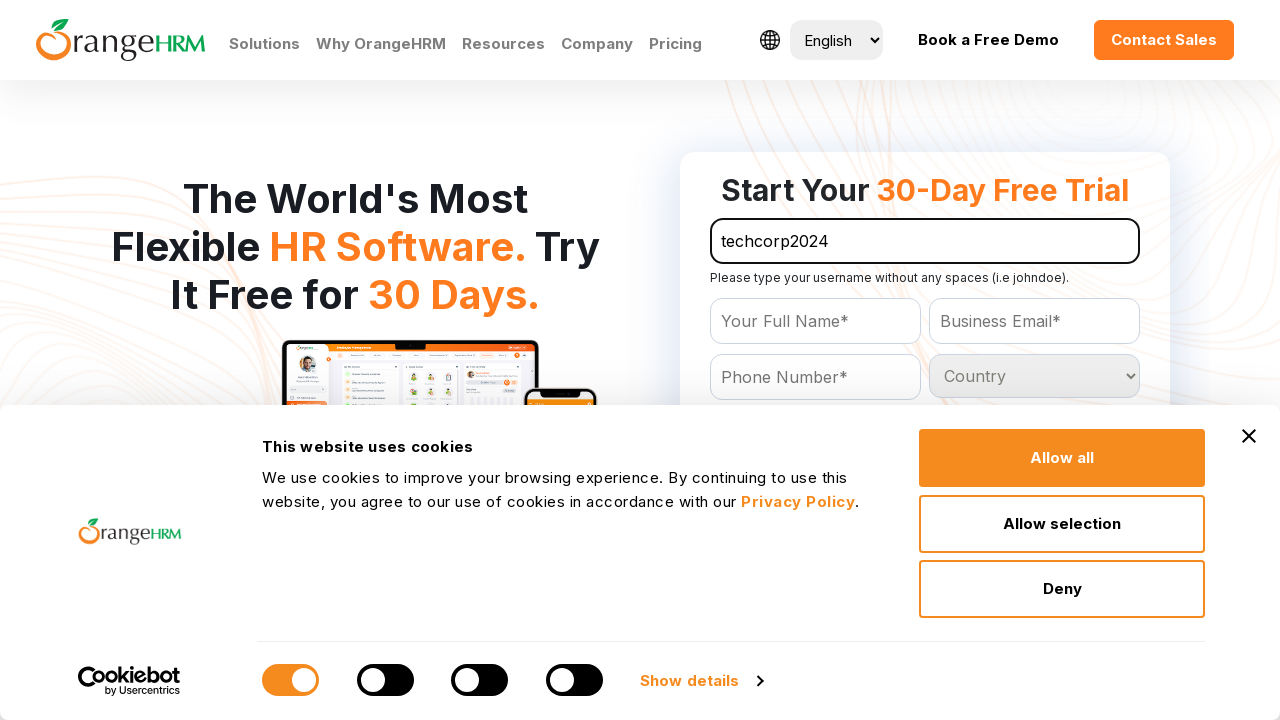

Filled full name field with 'John Anderson' on #Form_getForm_Name_Holder input
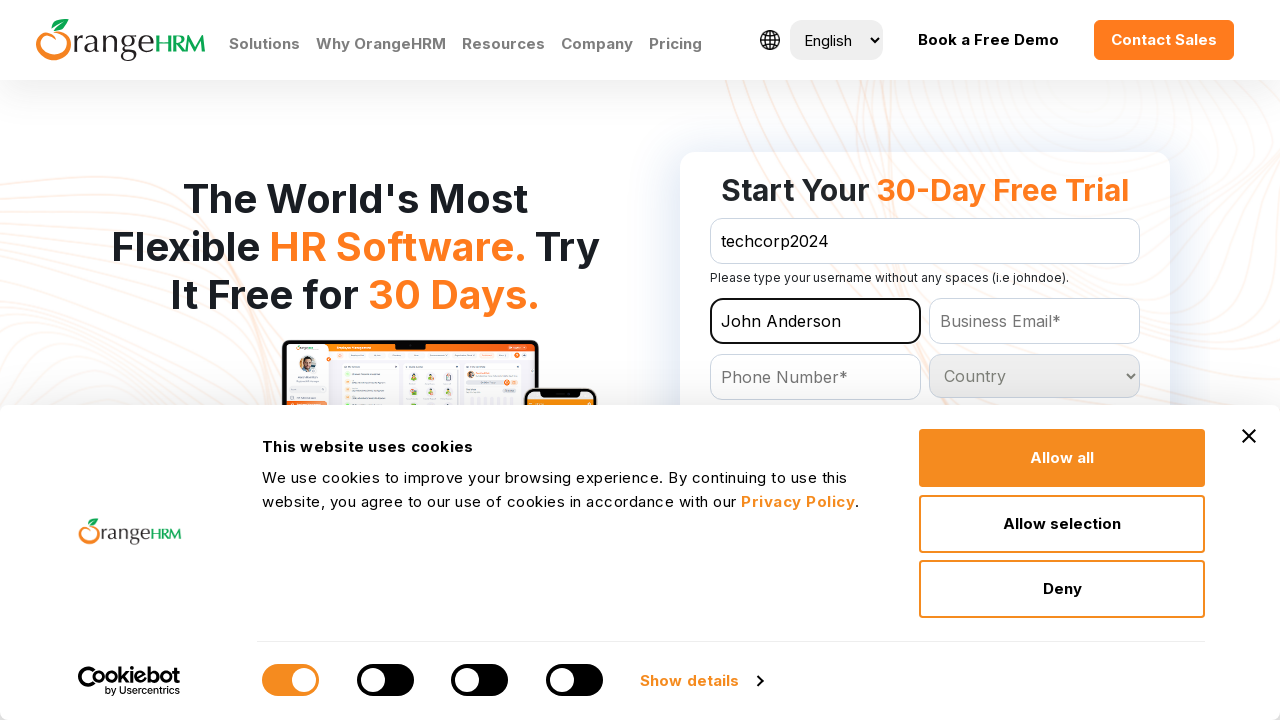

Filled email field with 'john.anderson@techcorp.com' on #Form_getForm_Email_Holder input
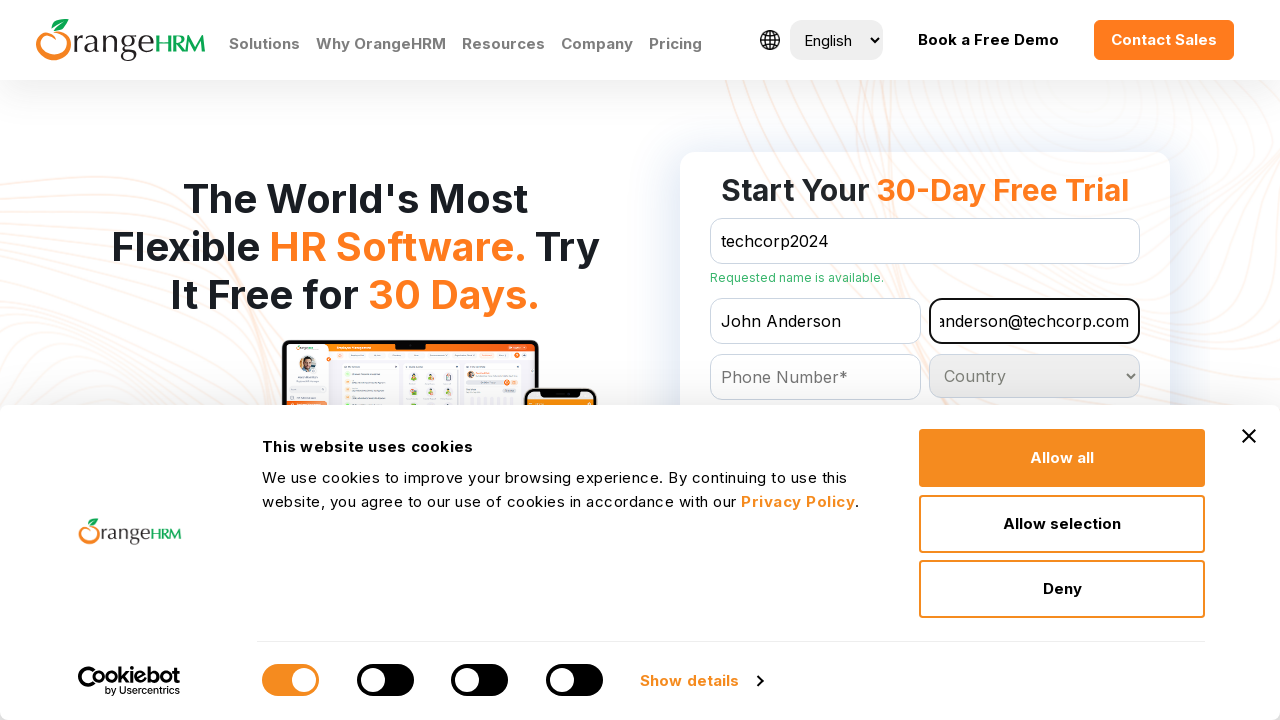

Filled contact number field with '5551234567' on #Form_getForm_Contact_Holder input
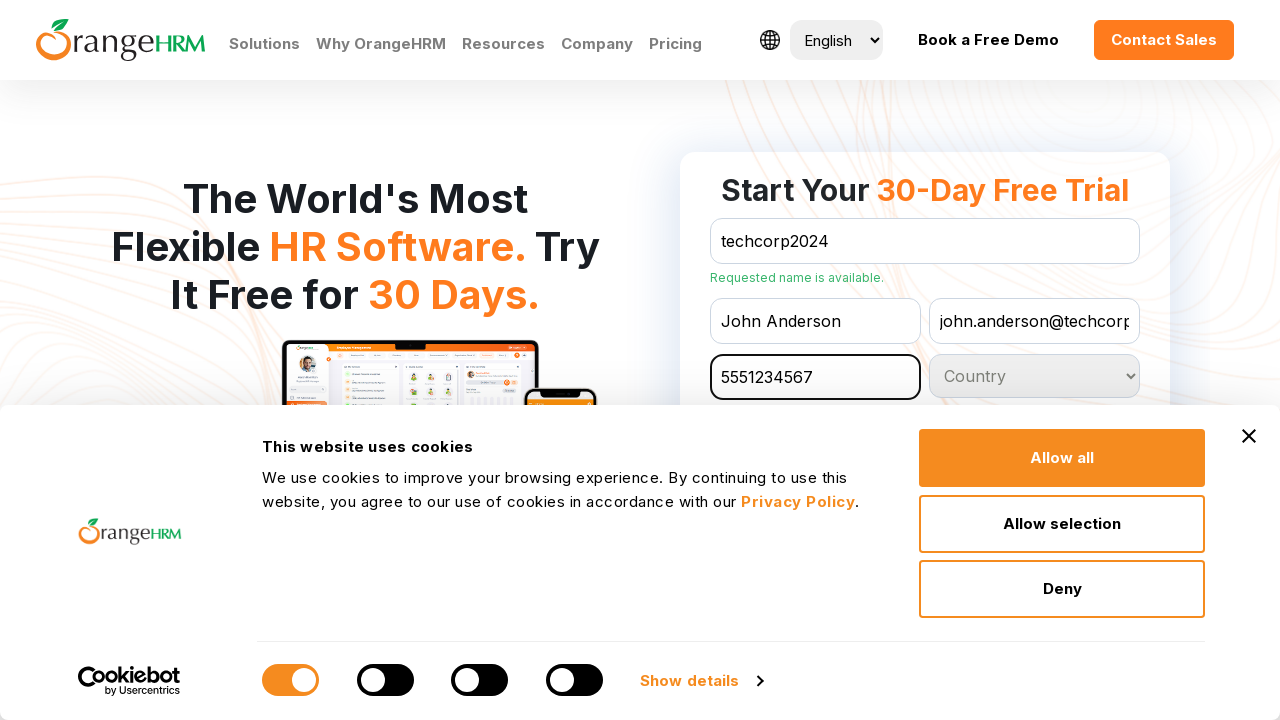

Clicked 'Get Your Free Trial' button to submit the signup form at (925, 360) on text=Get Your Free Trial
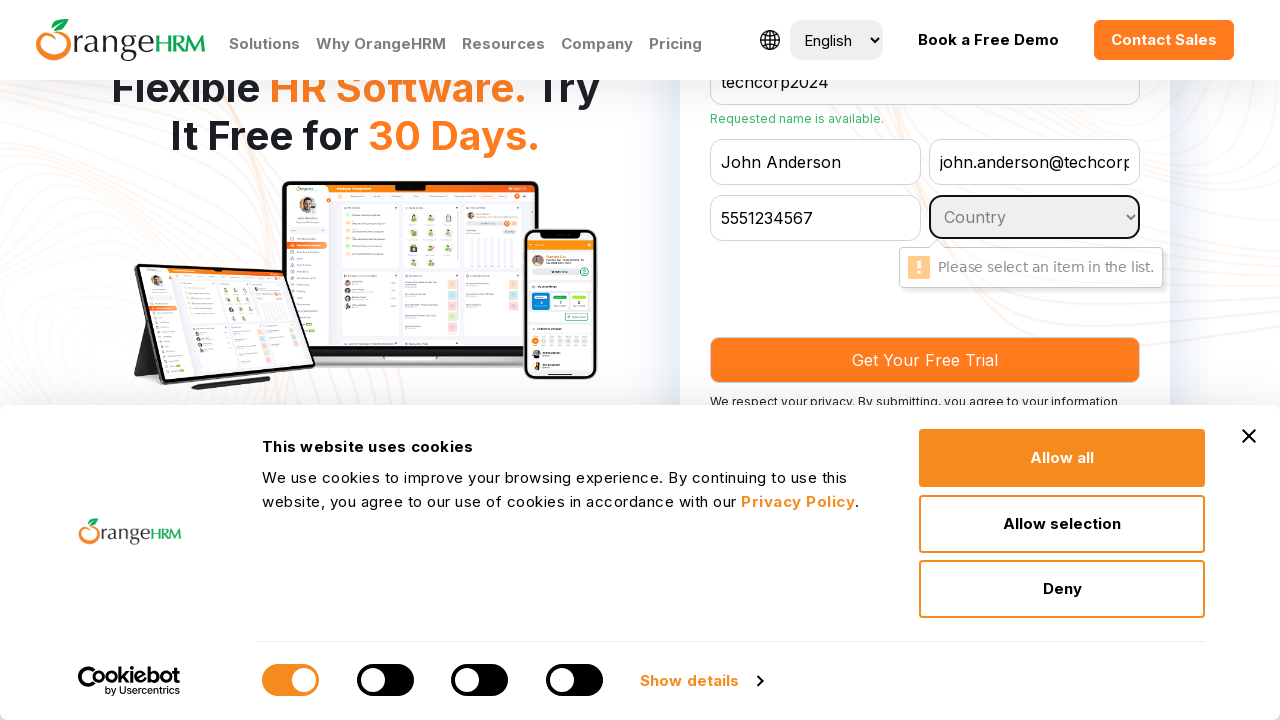

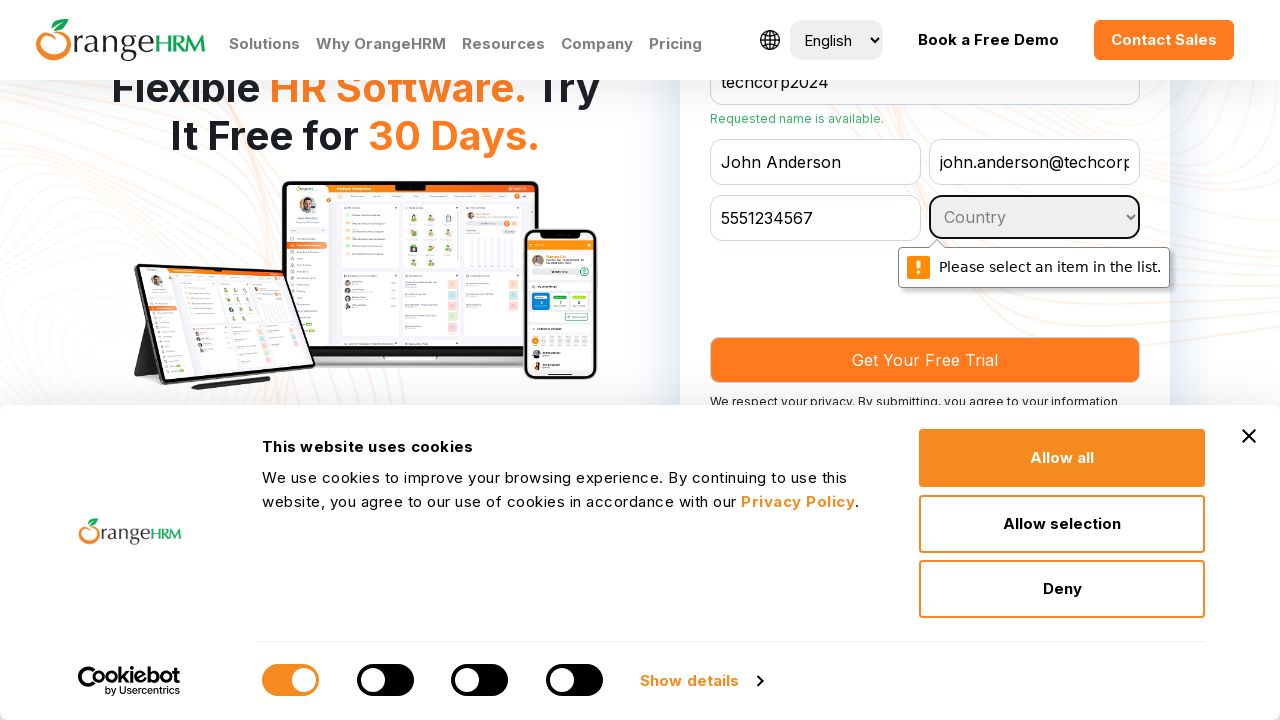